Clicks on Selectable items and verifies the background turns blue and text turns white when selected

Starting URL: https://demoqa.com/interaction

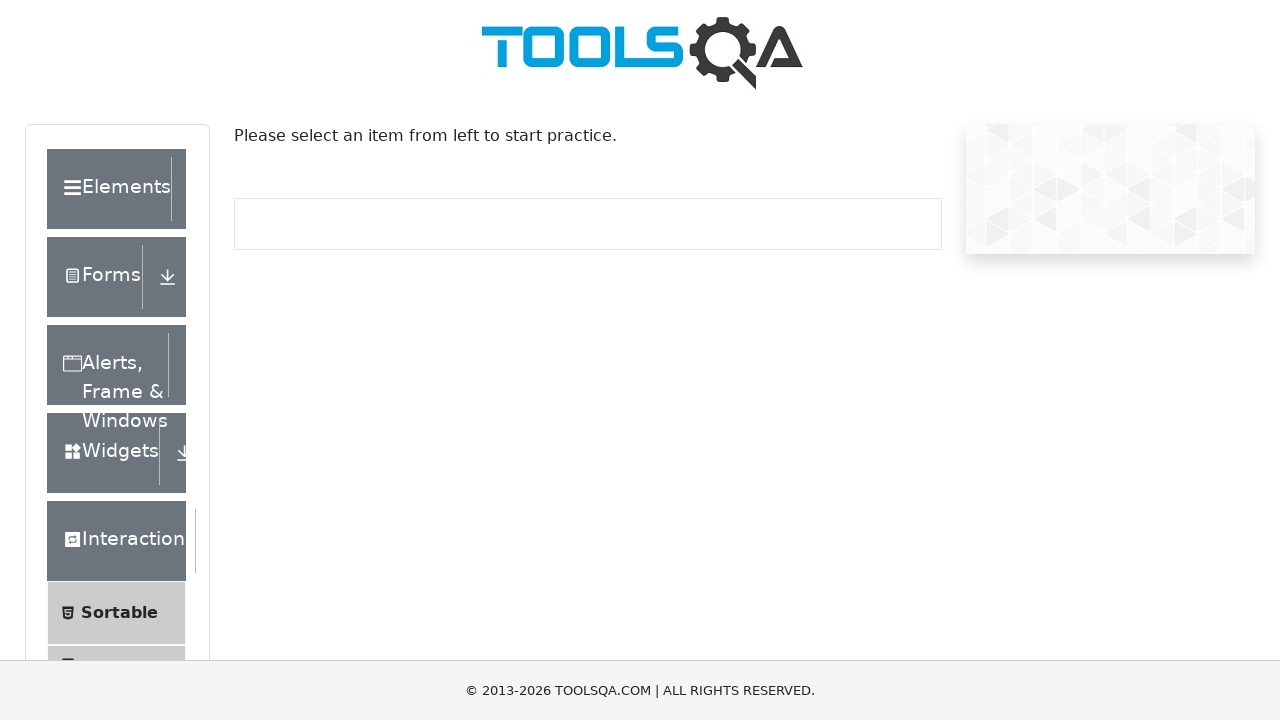

Clicked on Selectable link to navigate to interaction page at (112, 360) on span.text:has-text('Selectable')
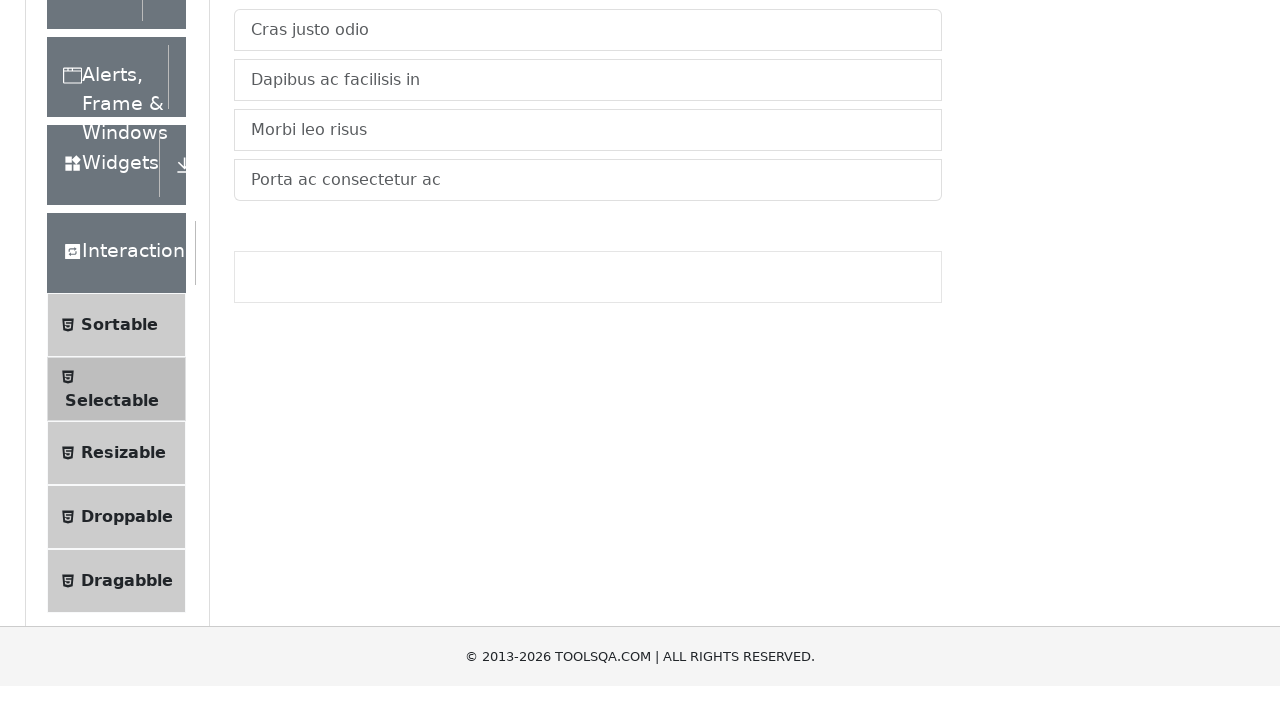

Waited for list items to load in vertical list container
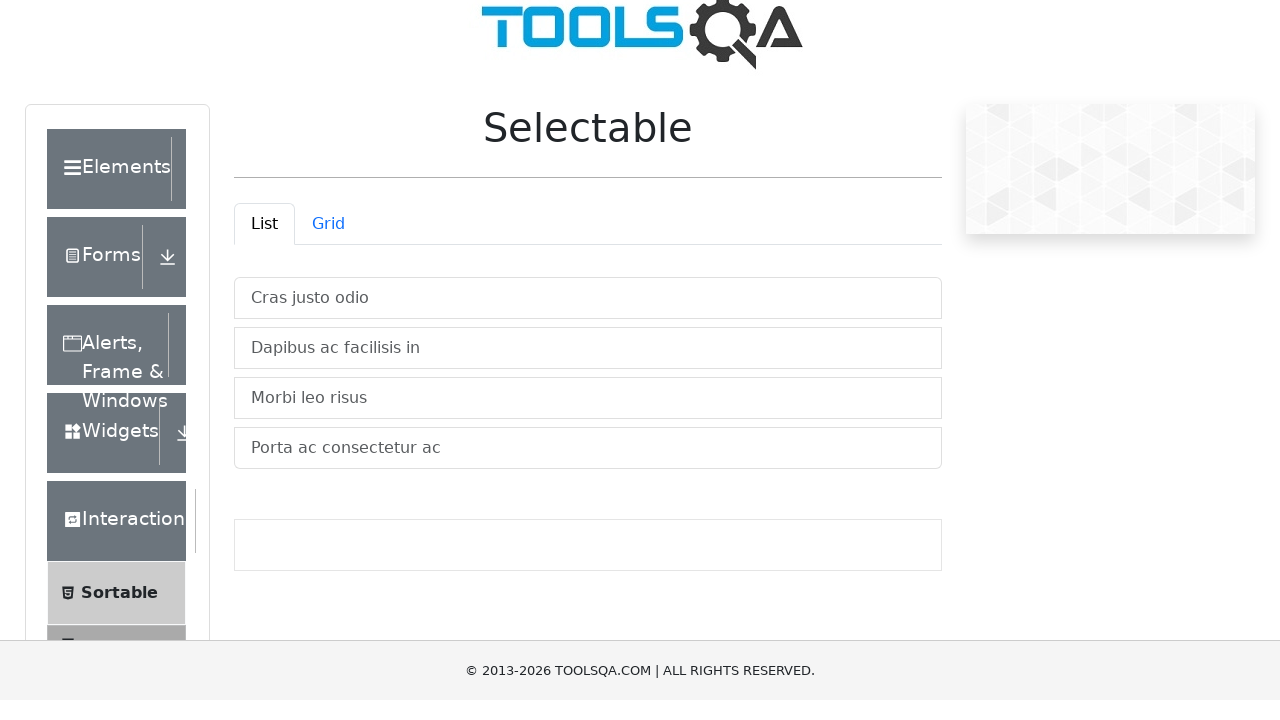

Located all selectable list items
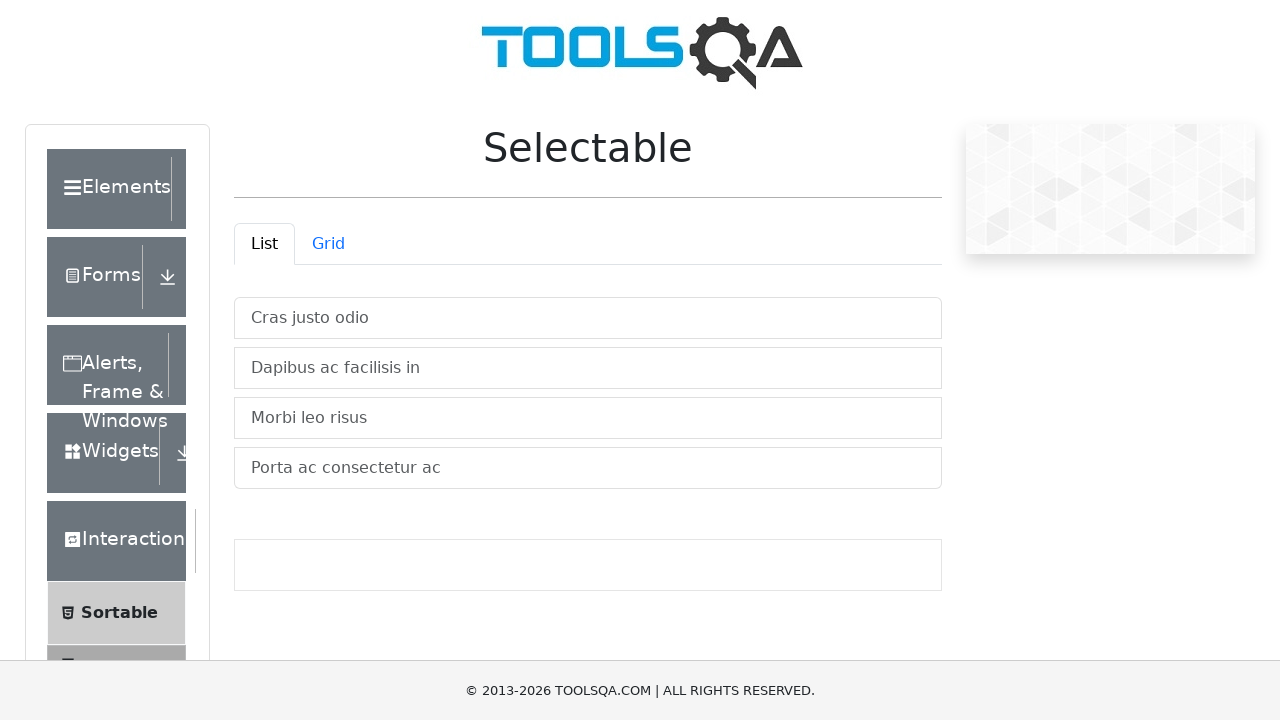

Clicked on list item 1 and verified background turned blue and text turned white at (588, 318) on #verticalListContainer .list-group-item >> nth=0
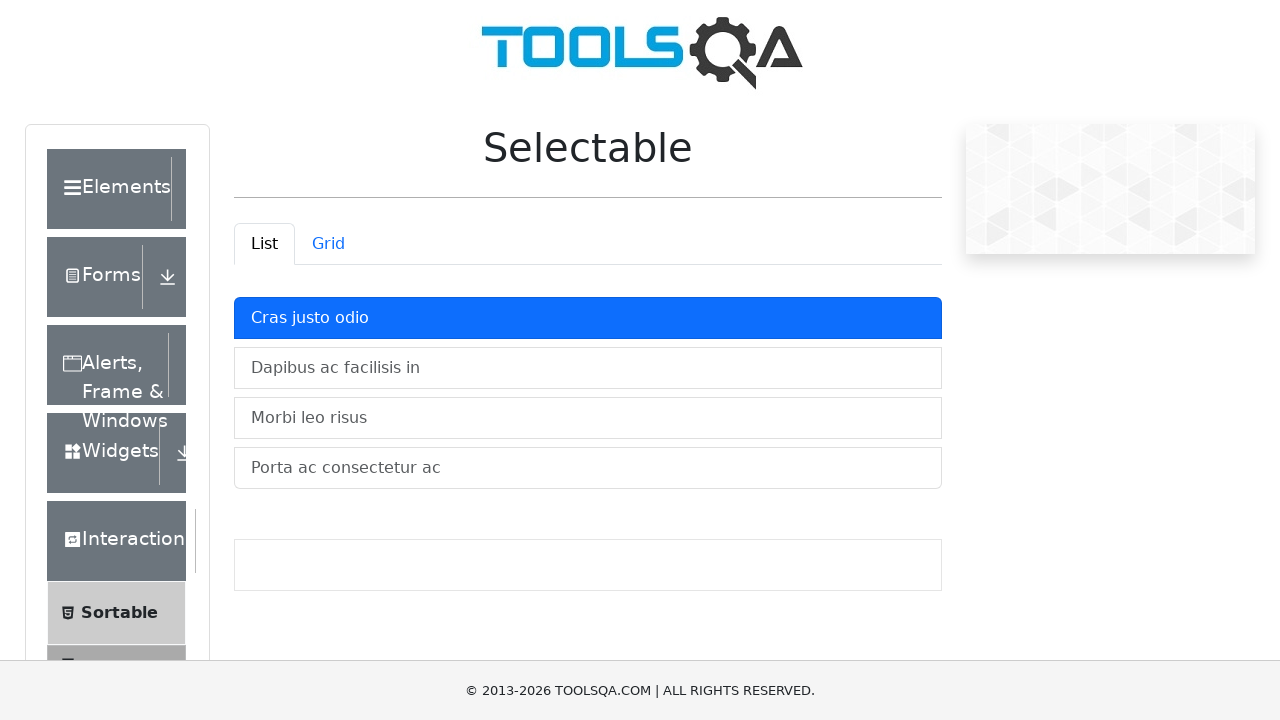

Clicked on list item 2 and verified background turned blue and text turned white at (588, 368) on #verticalListContainer .list-group-item >> nth=1
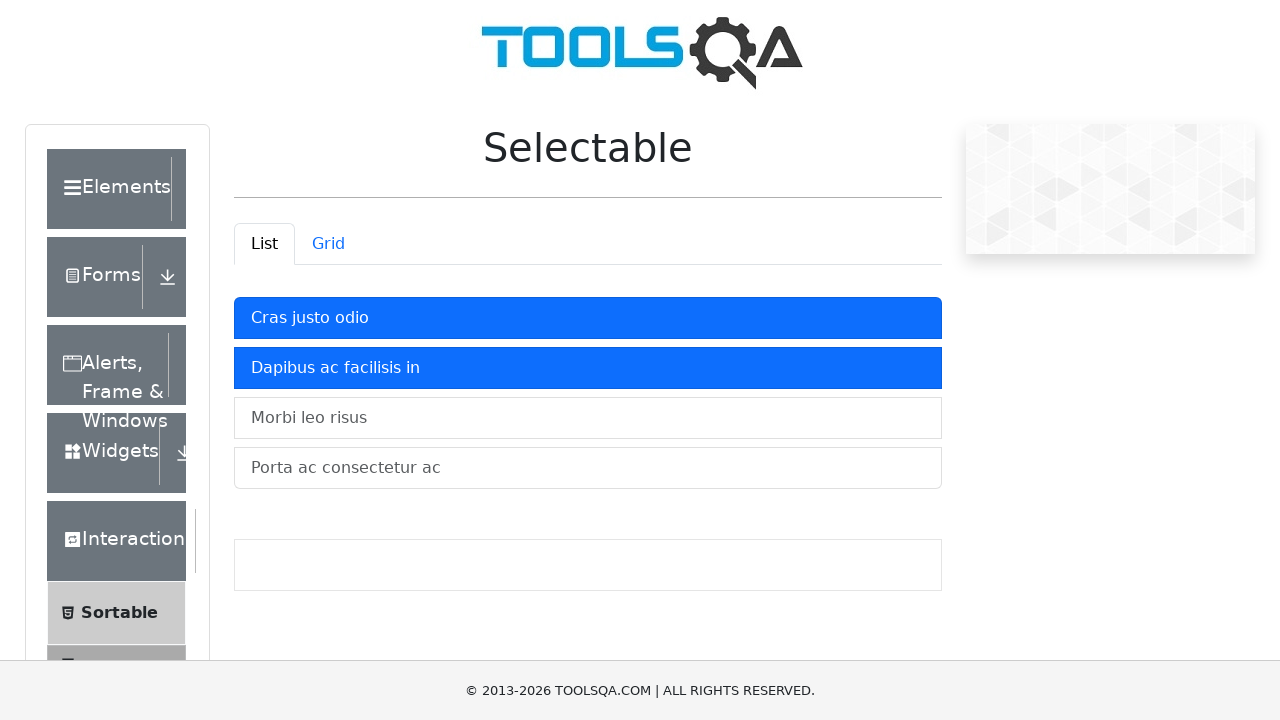

Clicked on list item 3 and verified background turned blue and text turned white at (588, 418) on #verticalListContainer .list-group-item >> nth=2
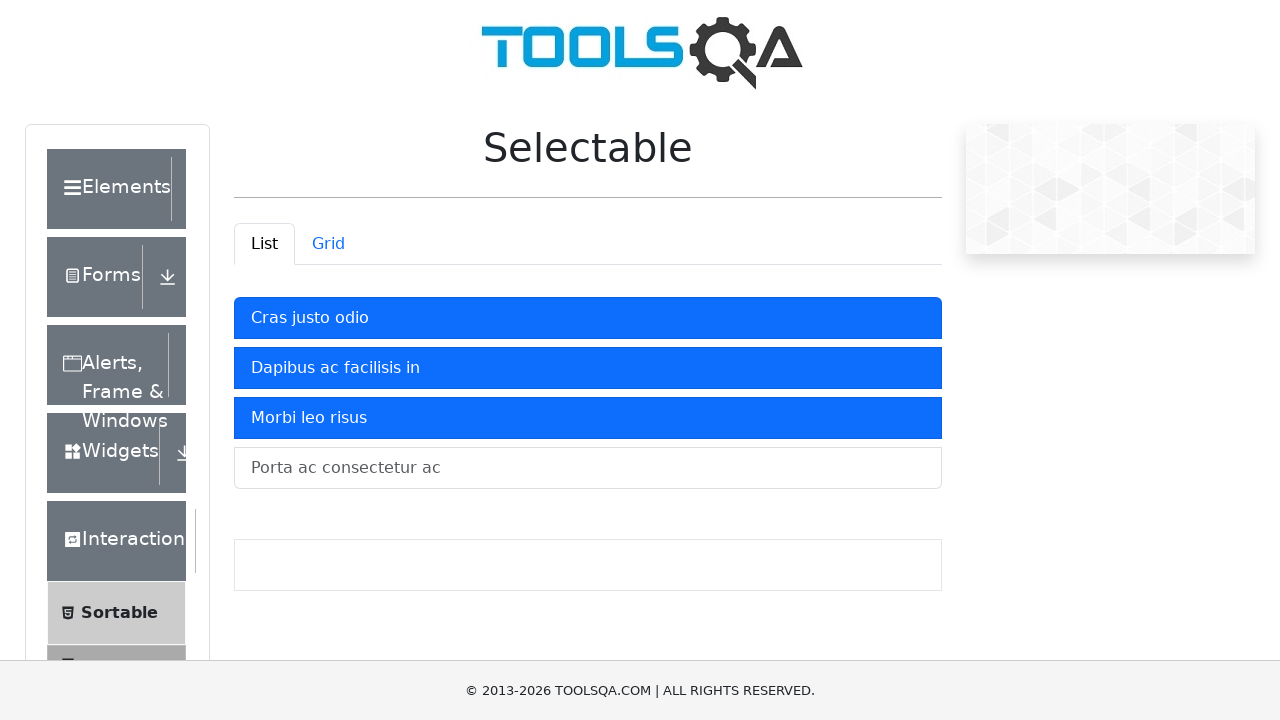

Clicked on list item 4 and verified background turned blue and text turned white at (588, 468) on #verticalListContainer .list-group-item >> nth=3
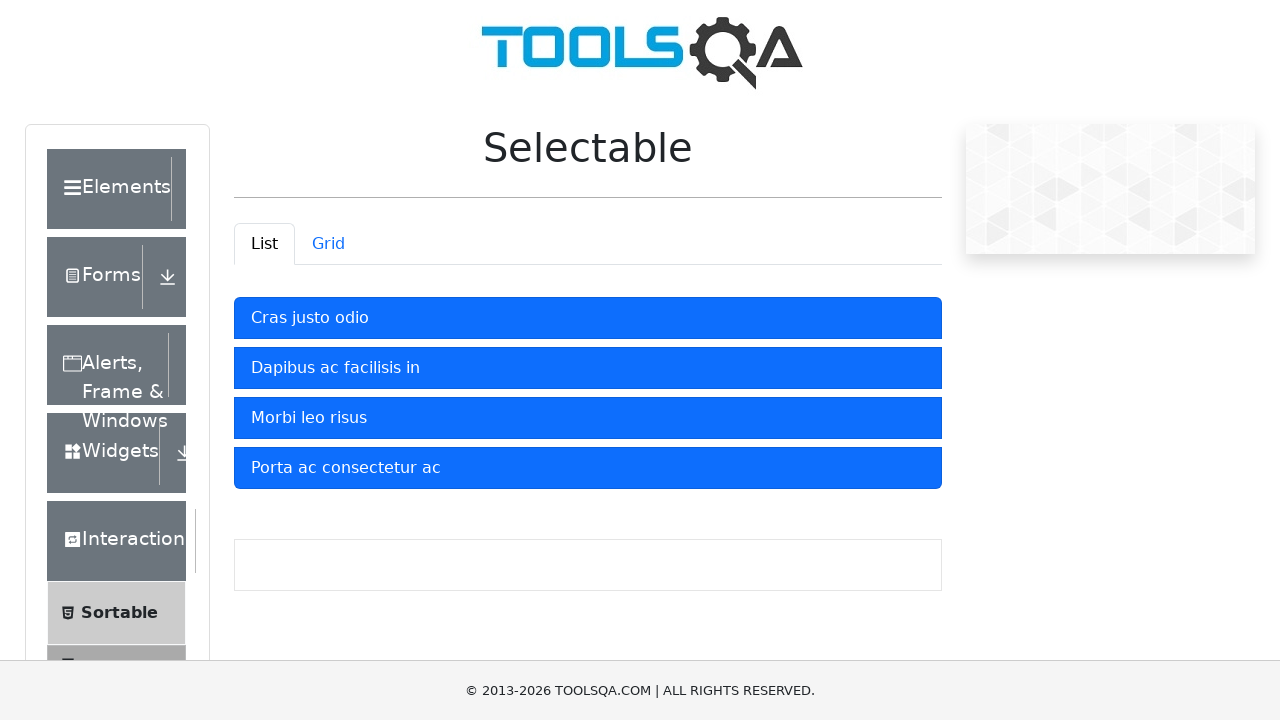

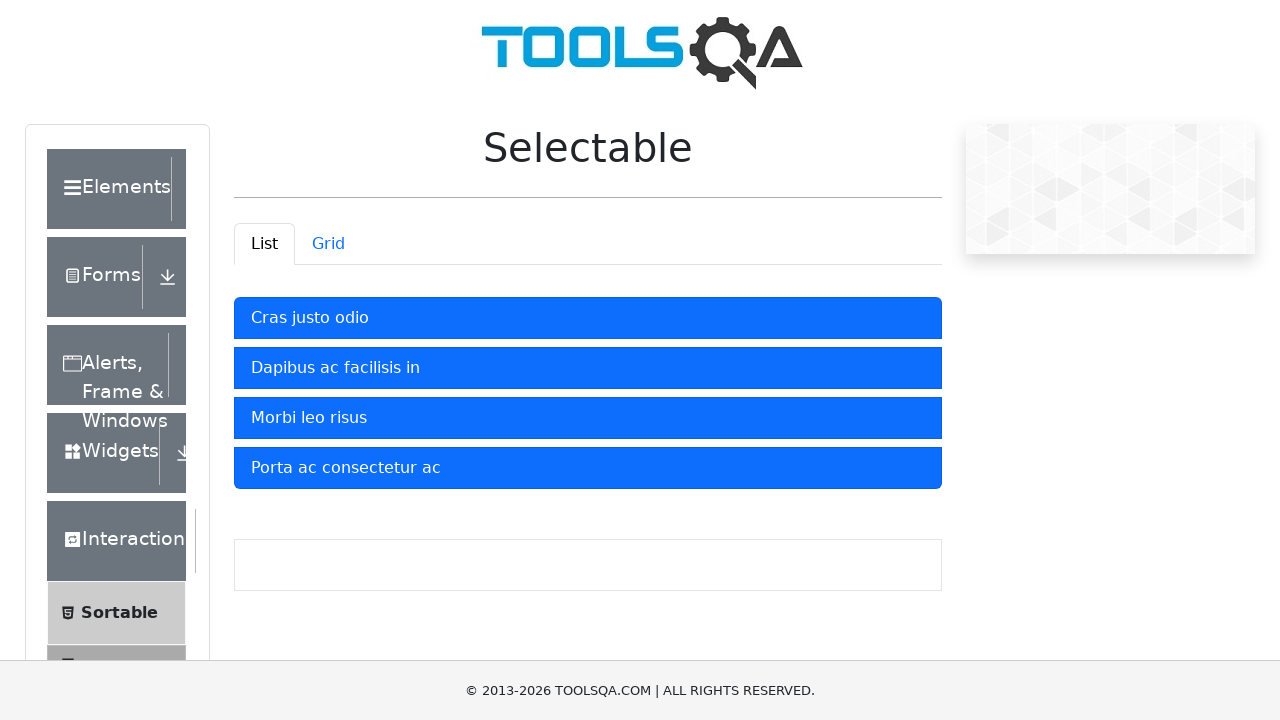